Tests right-click context menu functionality by performing a context click on a button element

Starting URL: http://swisnl.github.io/jQuery-contextMenu/demo.html

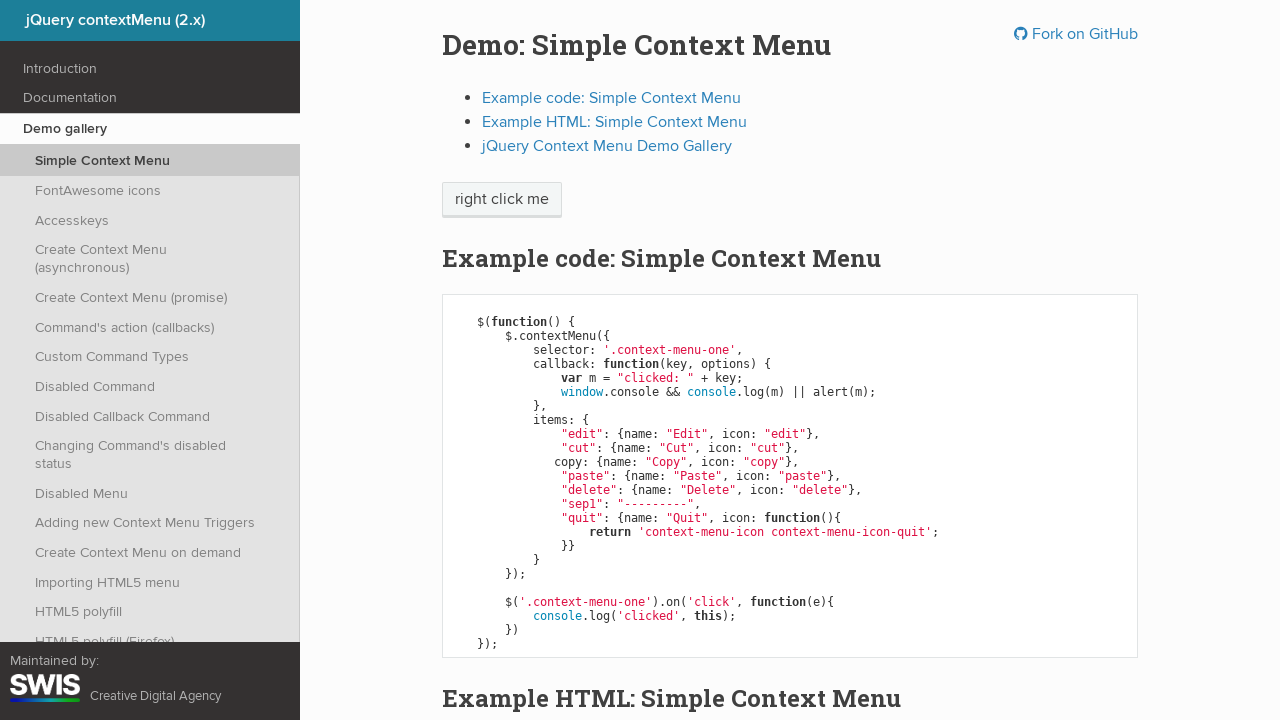

Navigated to context menu demo page
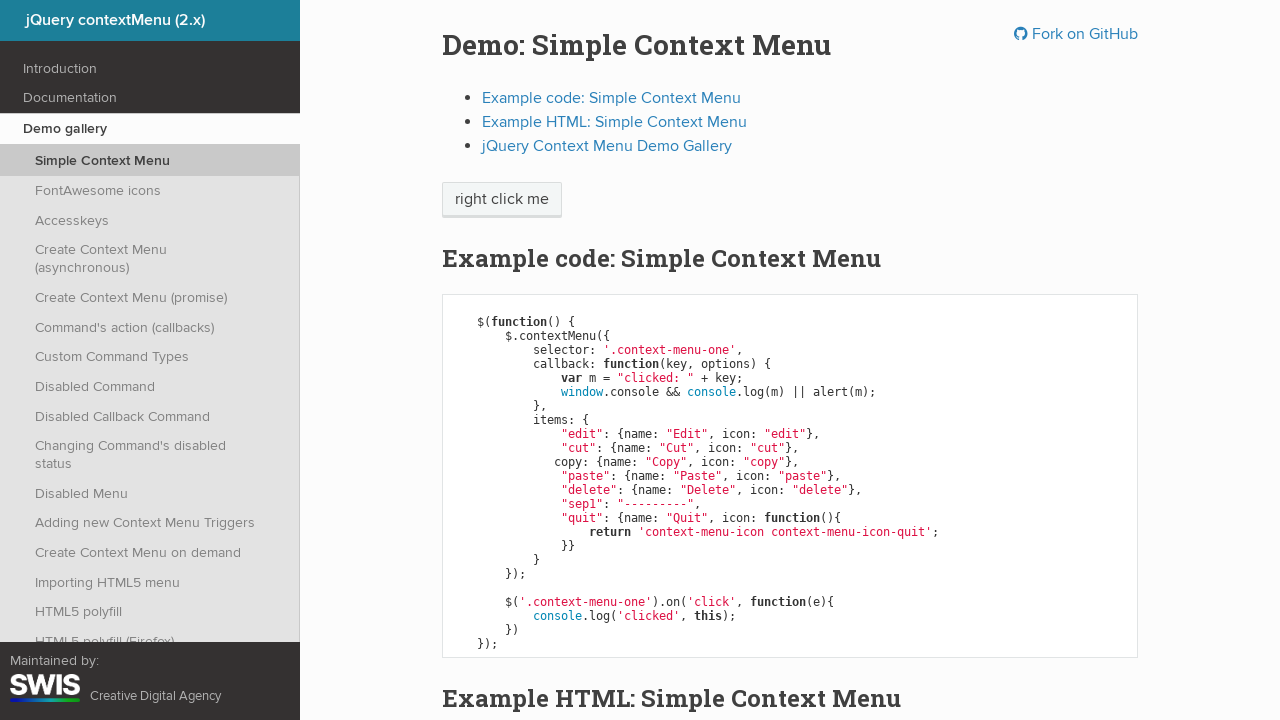

Located context menu button element
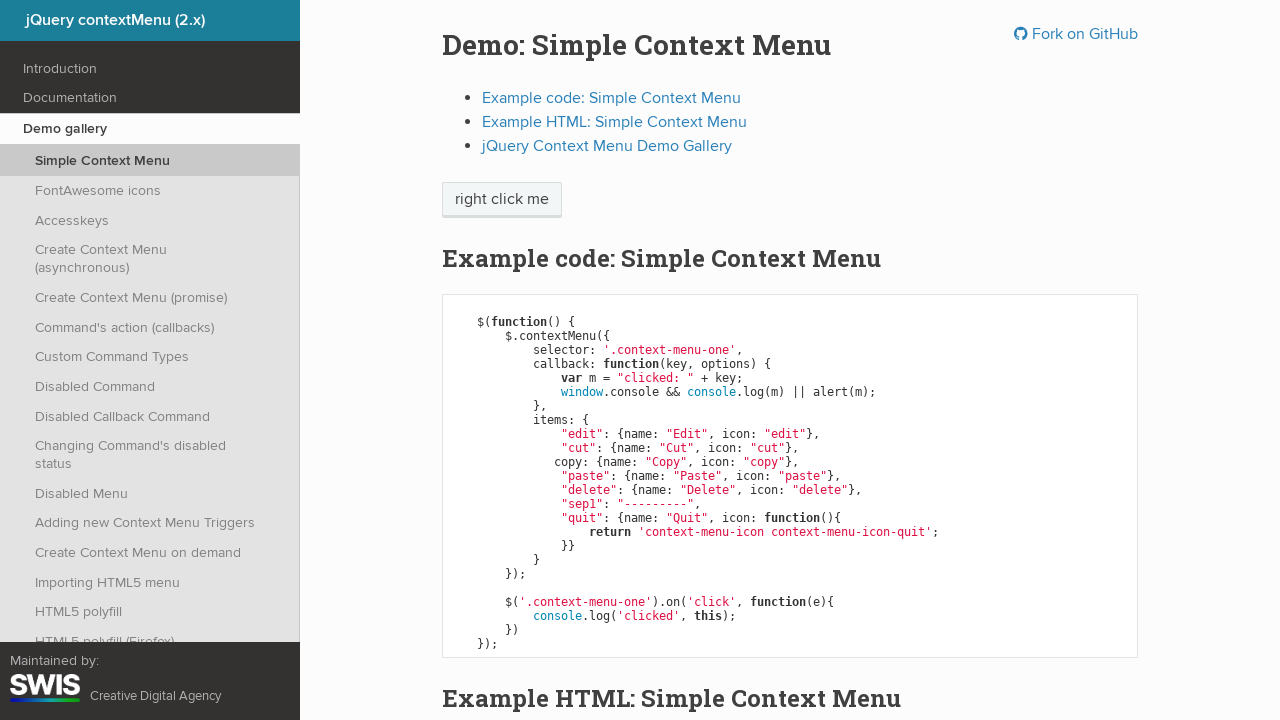

Performed right-click context click on button element at (502, 200) on xpath=//span[@class='context-menu-one btn btn-neutral']
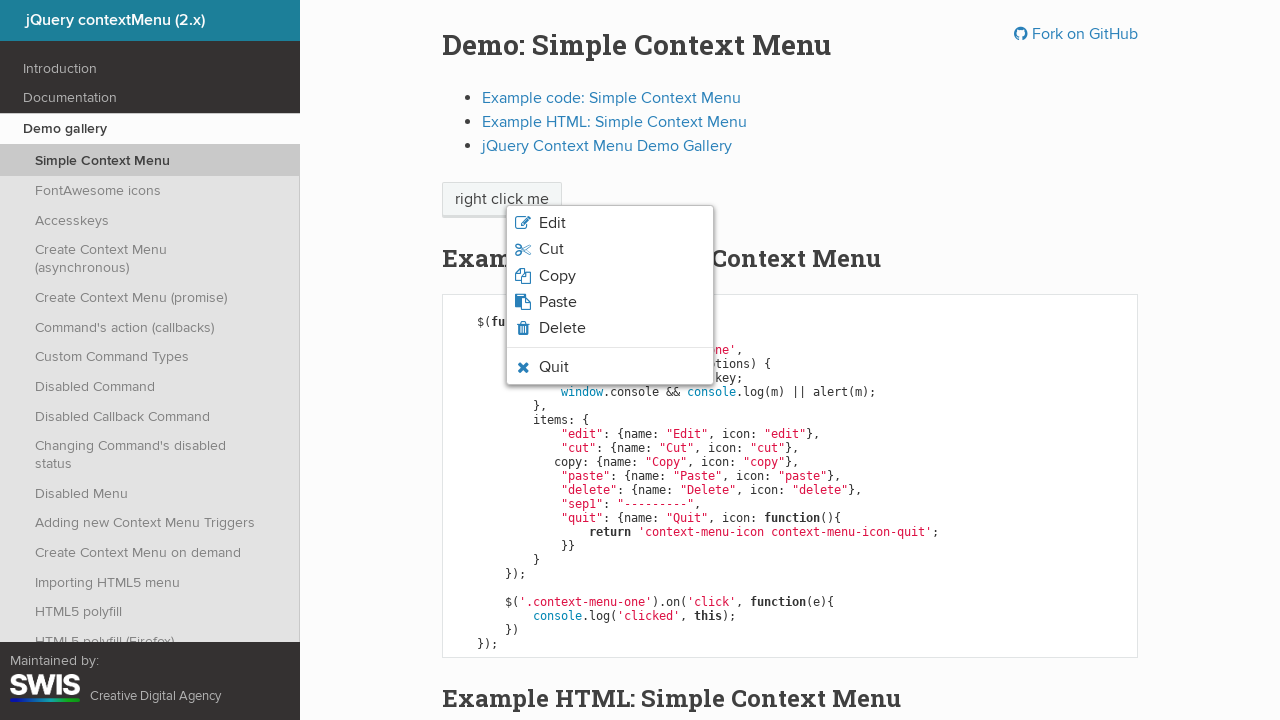

Waited for context menu to appear
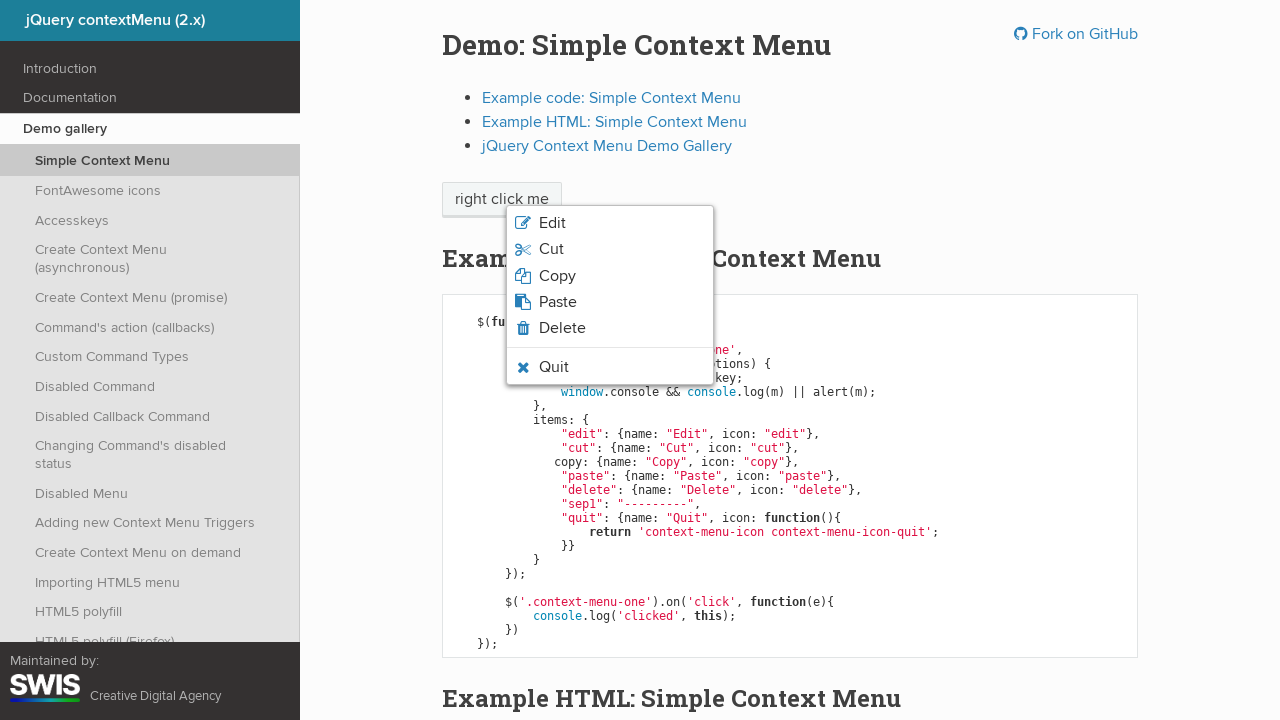

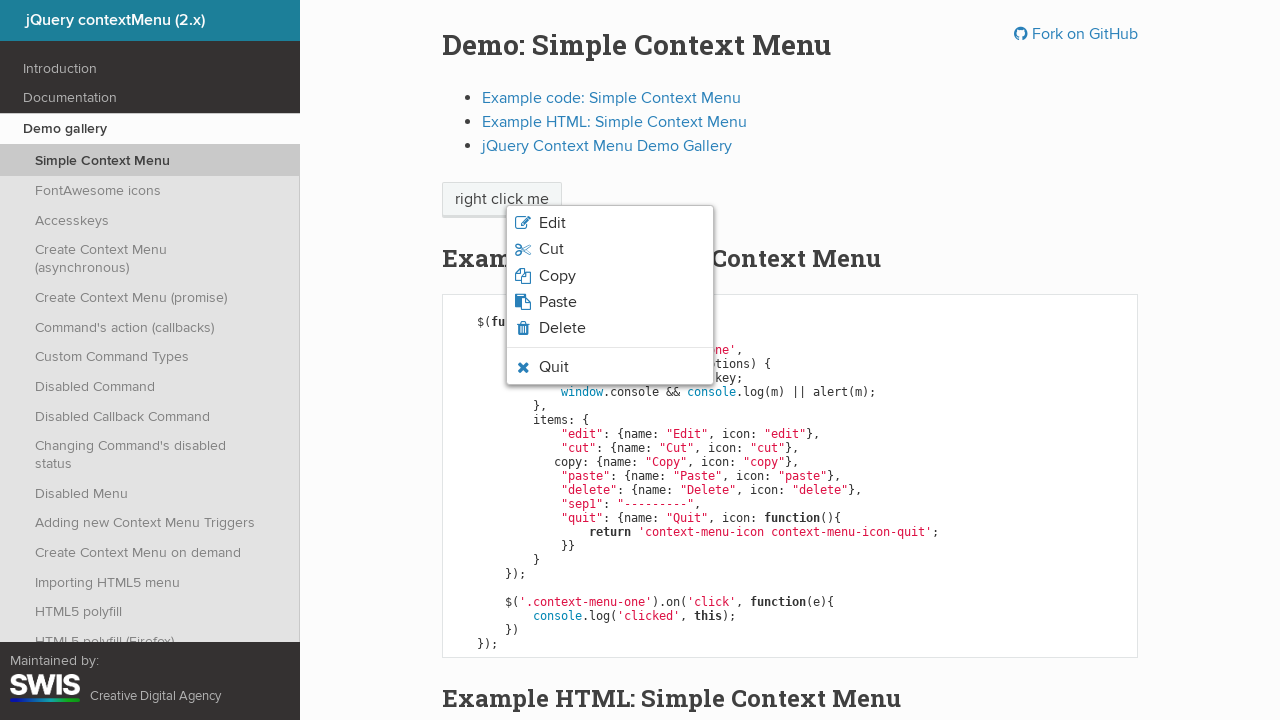